Clicks the "Enroll Yourself" button on the homepage

Starting URL: https://www.toolsqa.com/

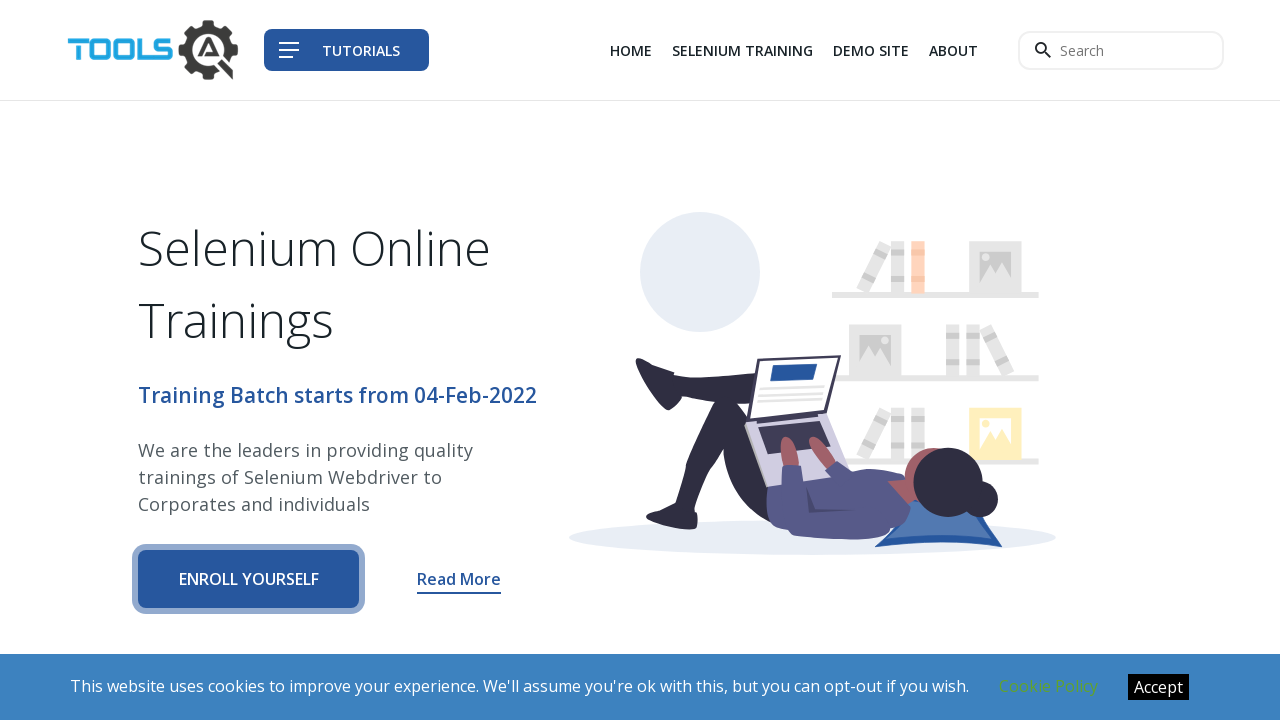

Navigated to https://www.toolsqa.com/
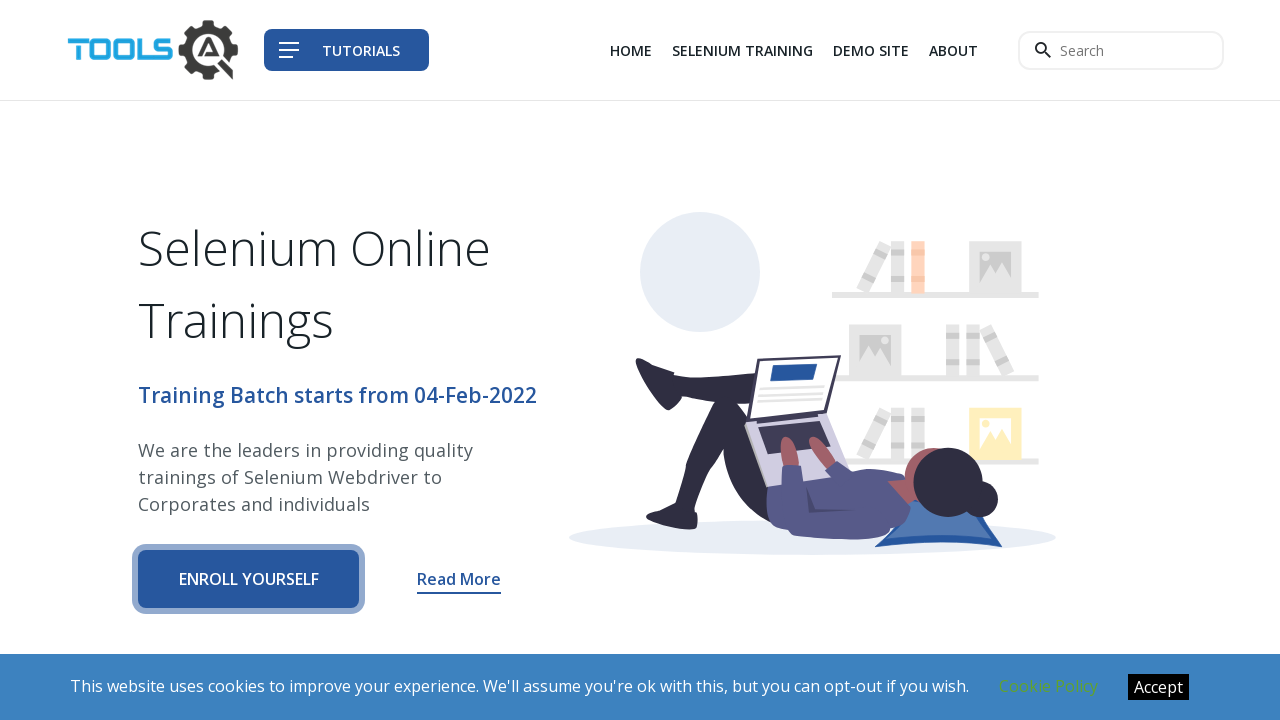

Clicked the 'Enroll Yourself' button on the homepage at (249, 579) on div.col.col-sm-6.col-md-7 > a
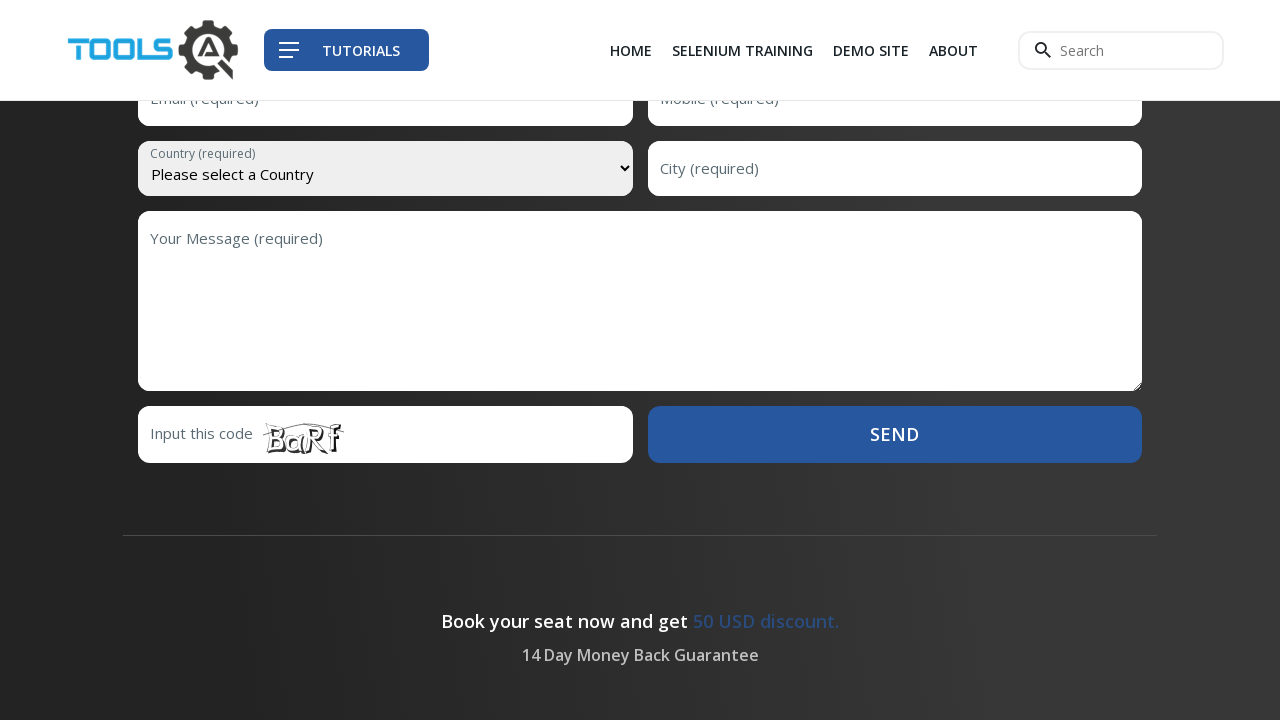

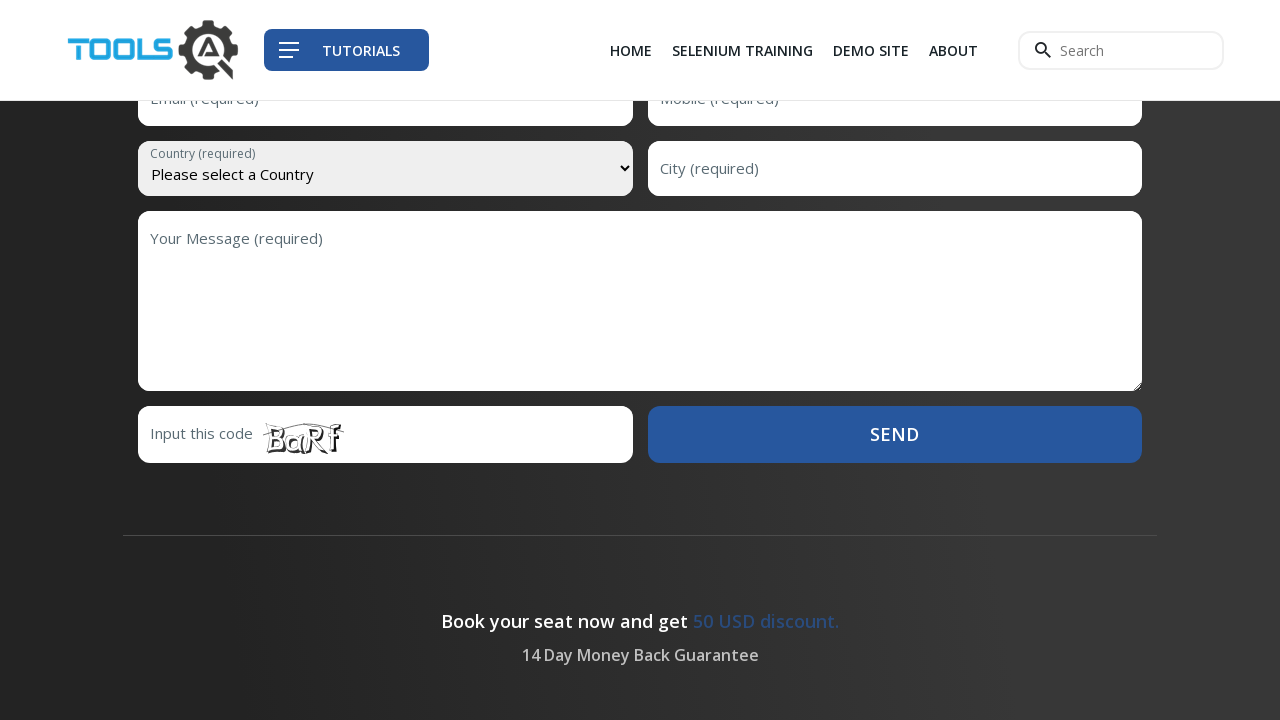